Tests drag and drop functionality within an iframe on the jQuery UI demo page by dragging an element from source to destination

Starting URL: https://jqueryui.com/droppable/

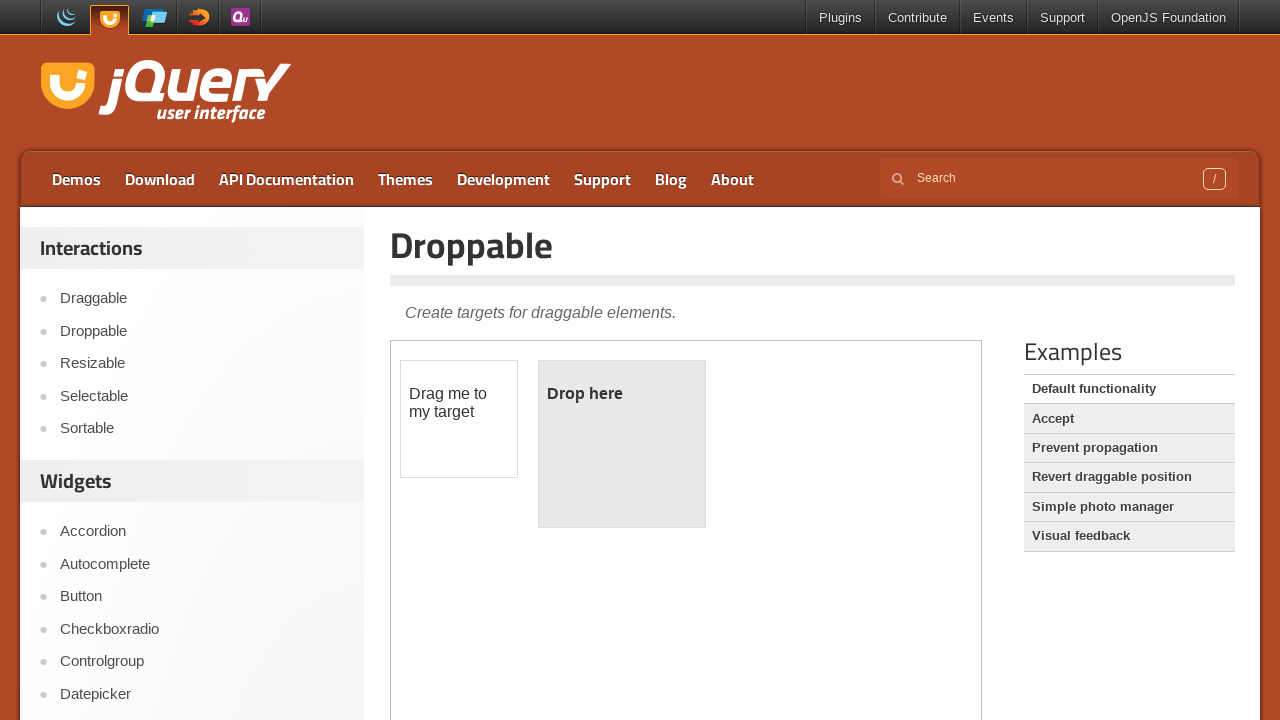

Located the demo iframe containing drag and drop elements
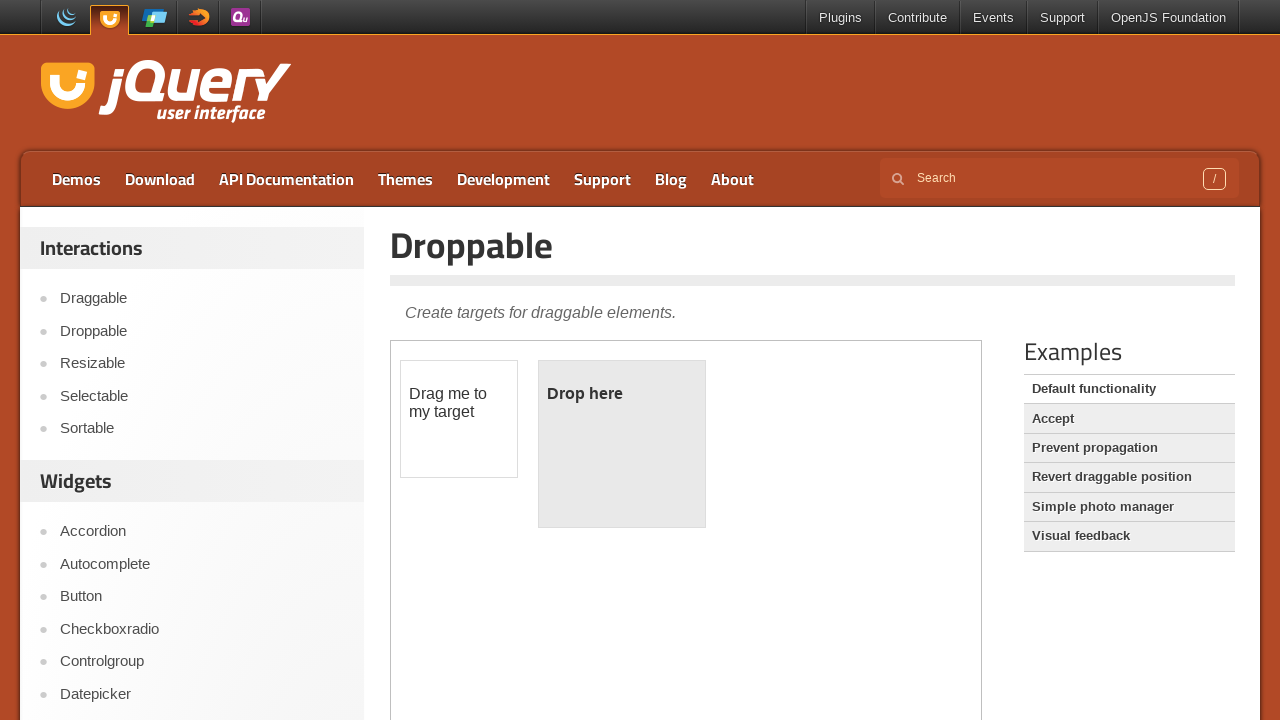

Located the draggable source element with id 'draggable'
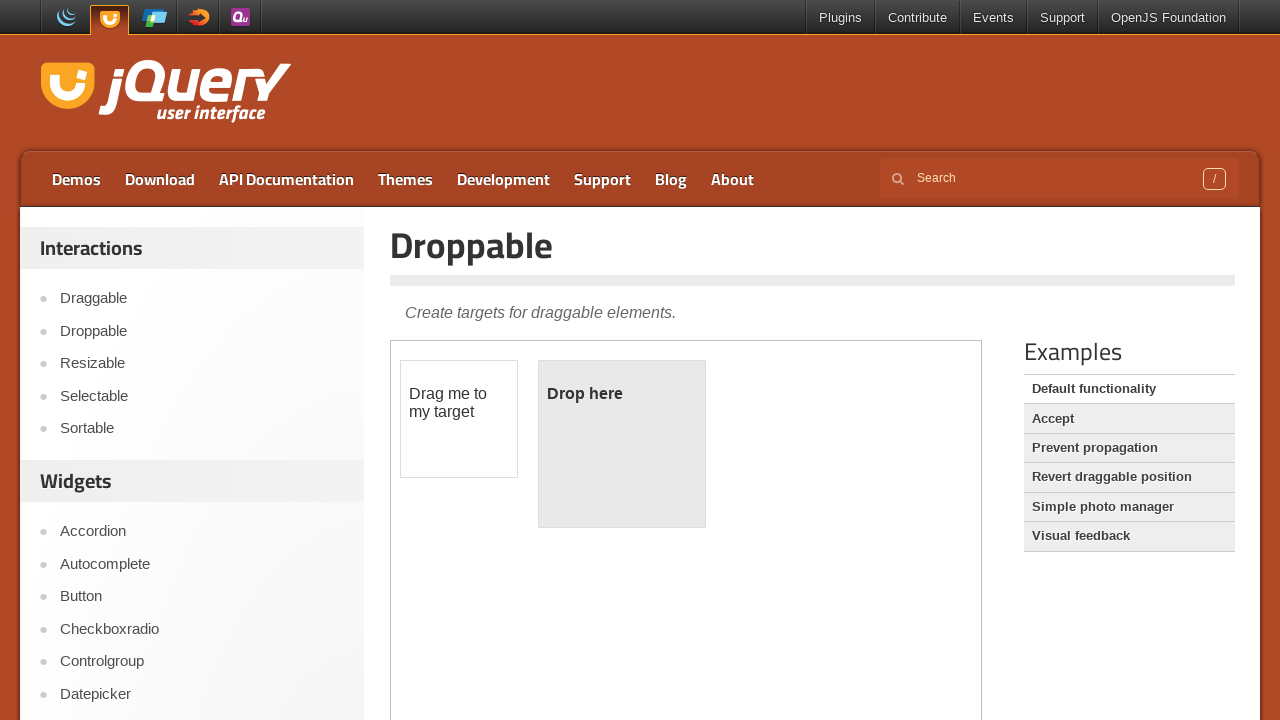

Located the droppable destination element with id 'droppable'
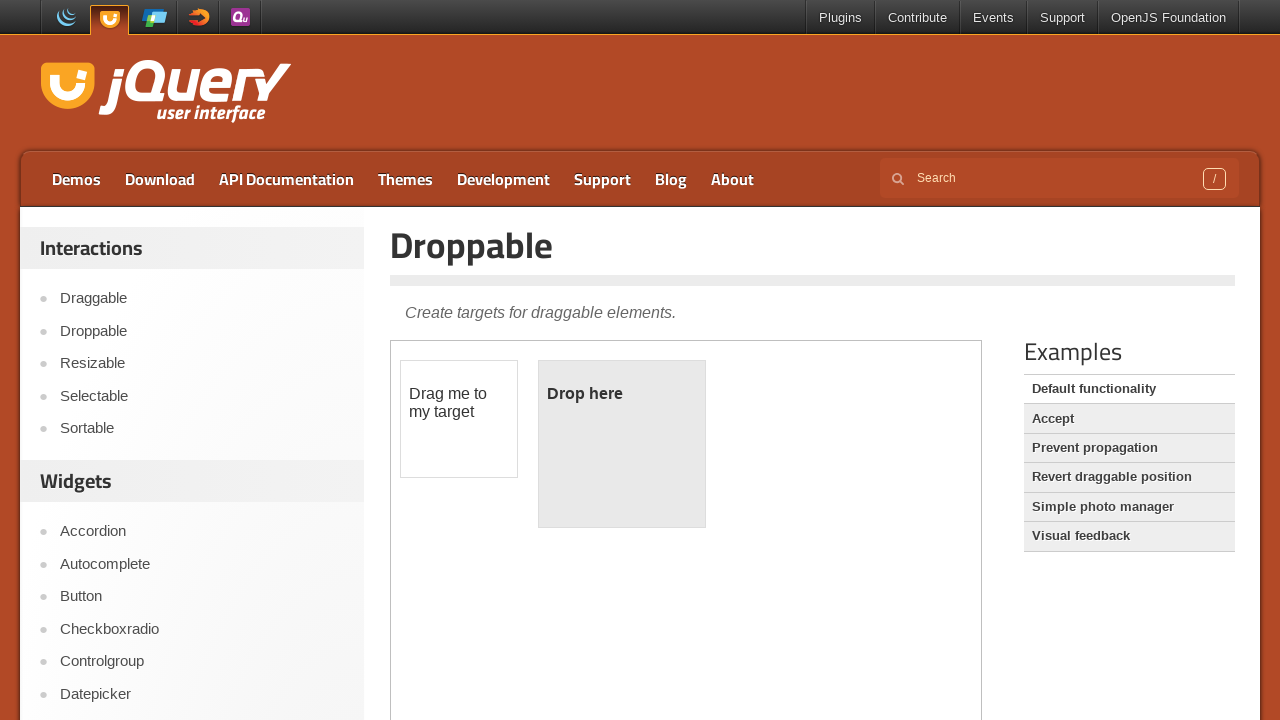

Dragged the source element to the destination element at (622, 444)
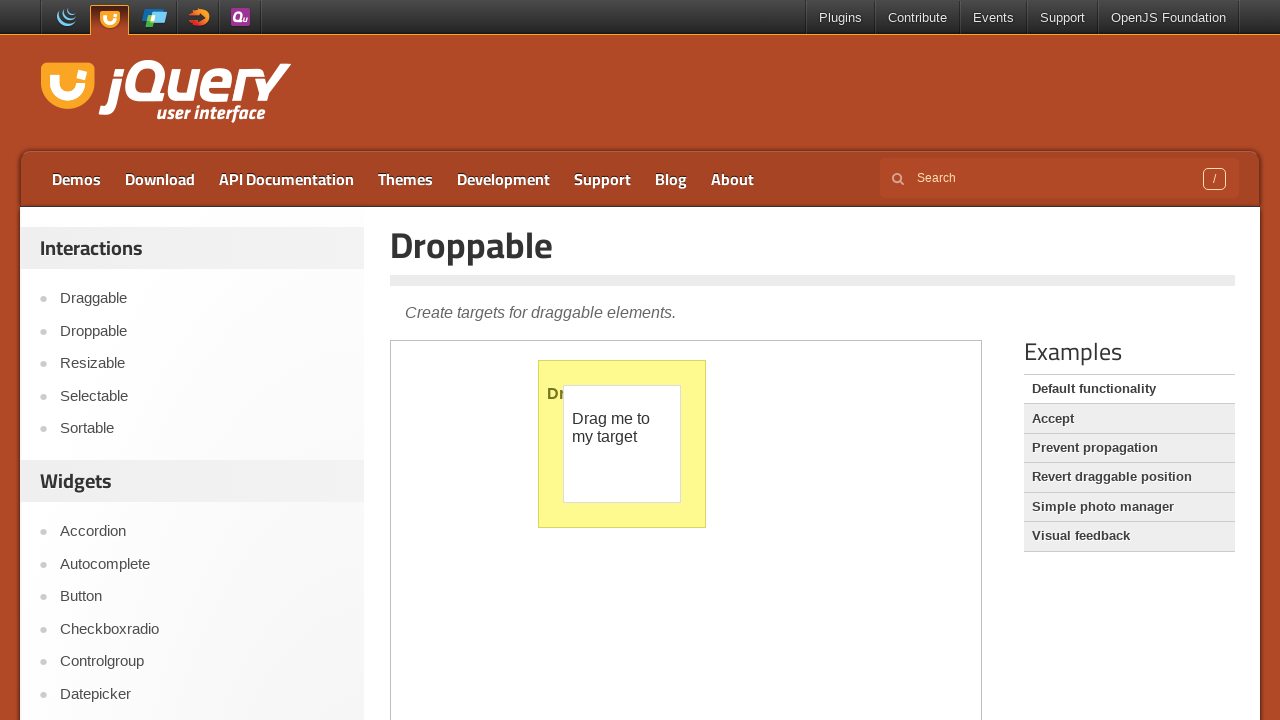

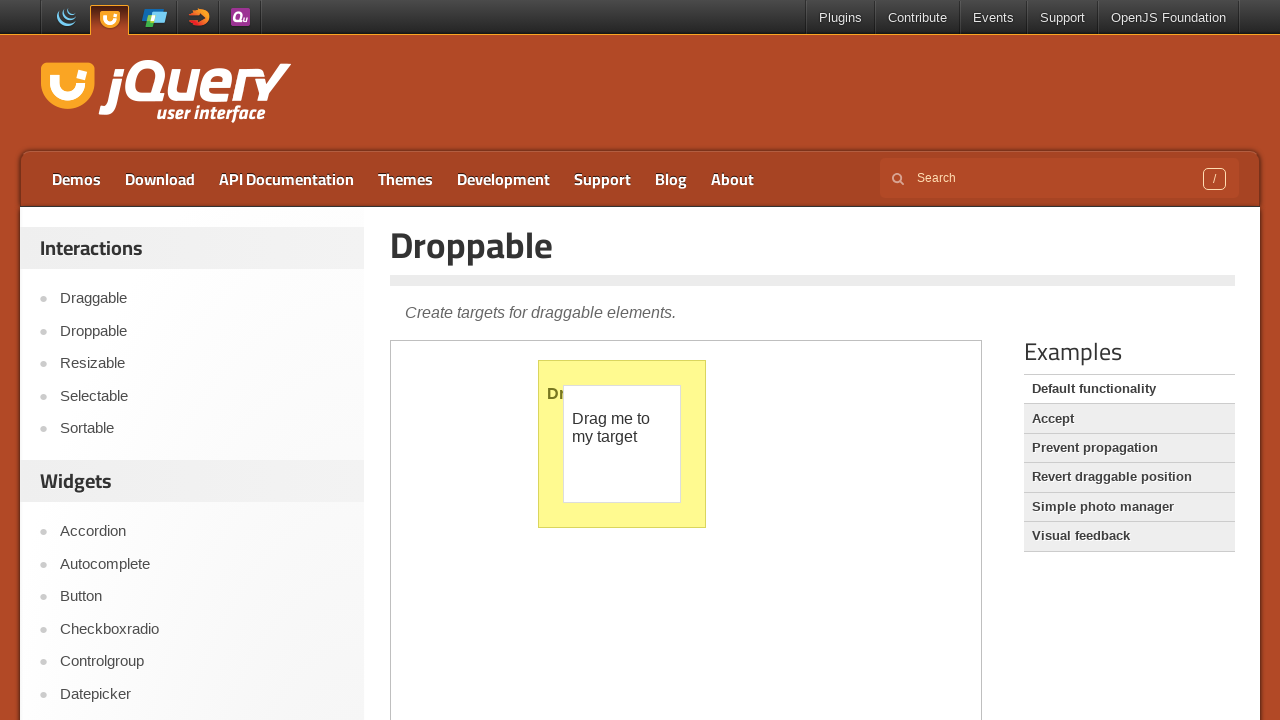